Tests page scrolling functionality and verifies that a scrollable table contains data by scrolling the page and then scrolling within a fixed-header table element to view all rows.

Starting URL: https://rahulshettyacademy.com/AutomationPractice/

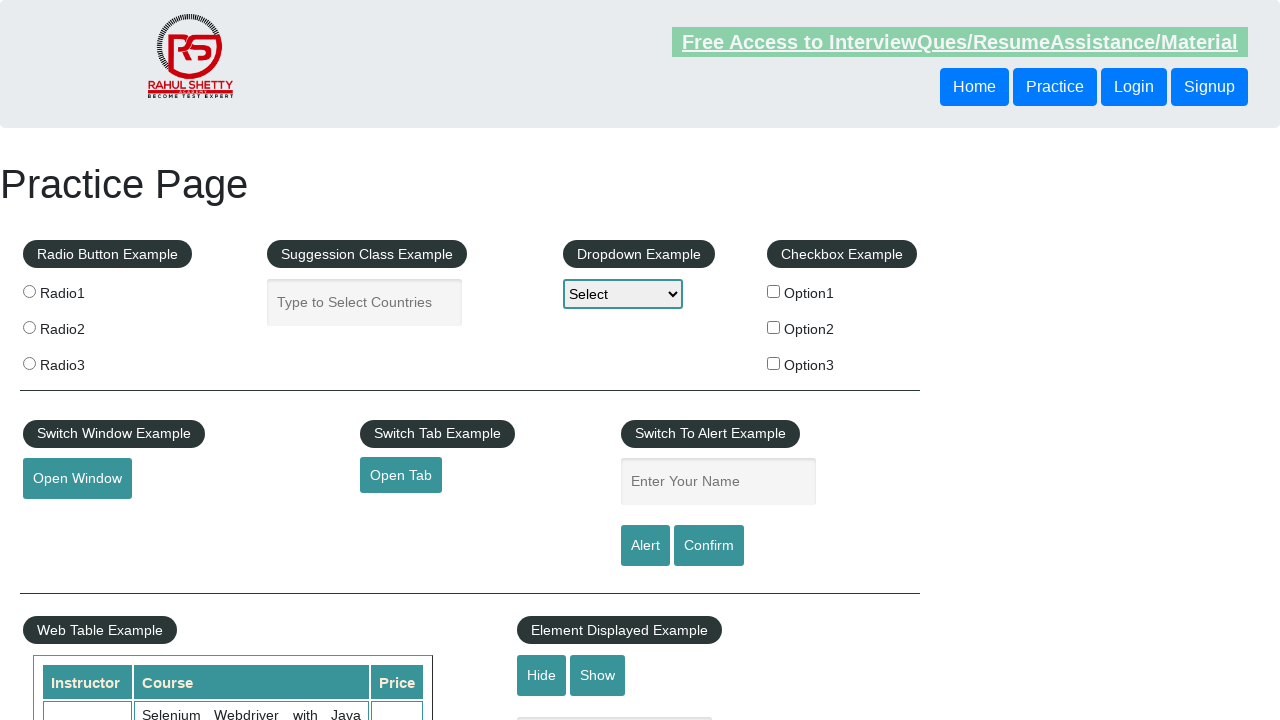

Scrolled page down by 600 pixels
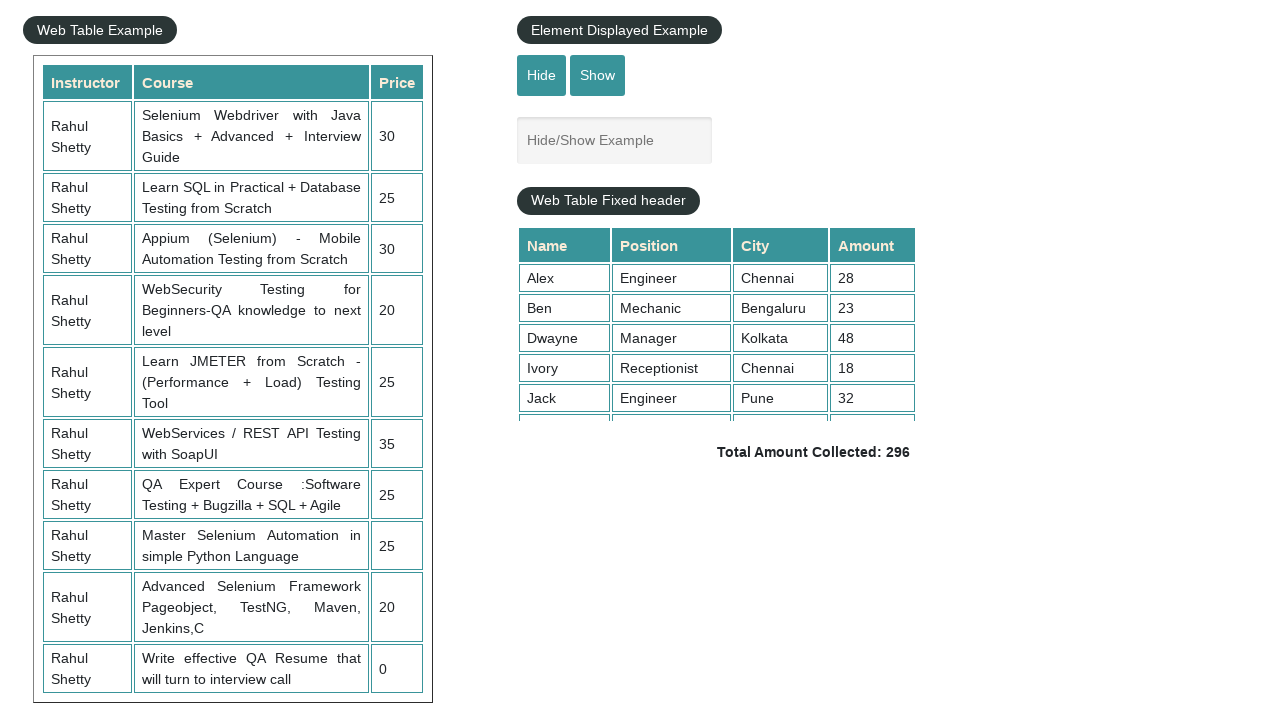

Waited 1000ms for scroll animation to complete
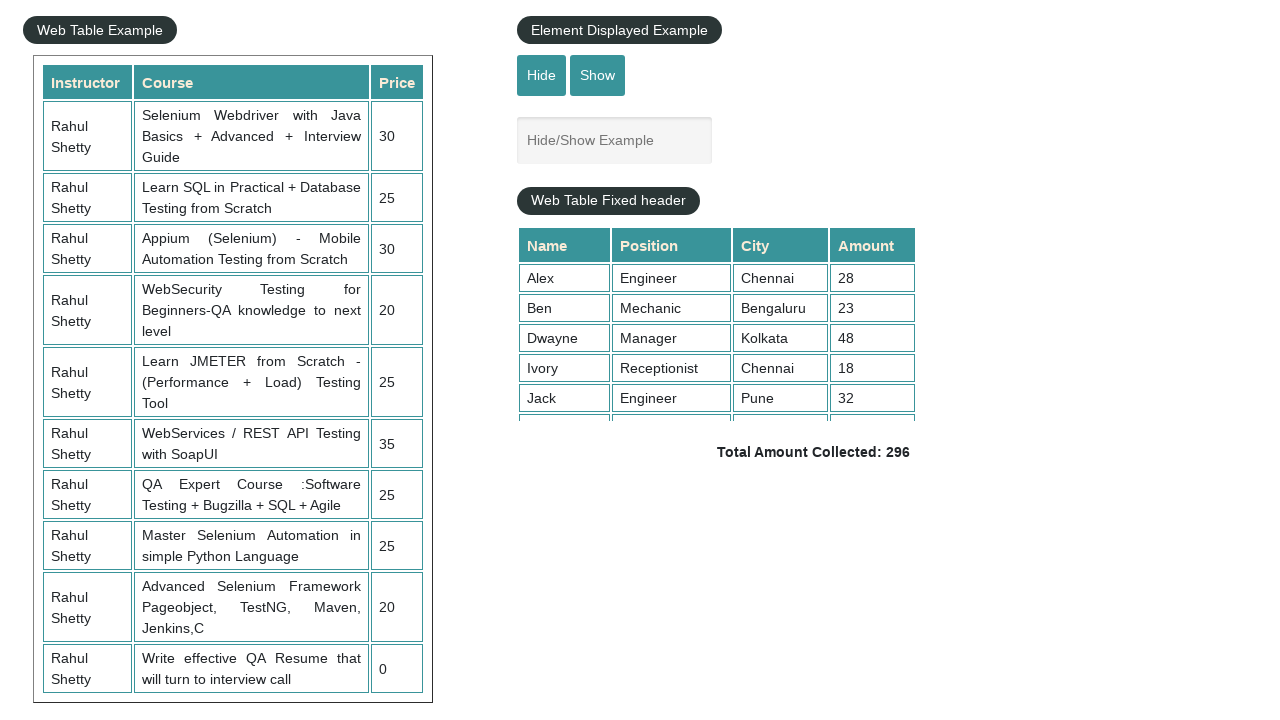

Scrolled fixed-header table down to view all rows
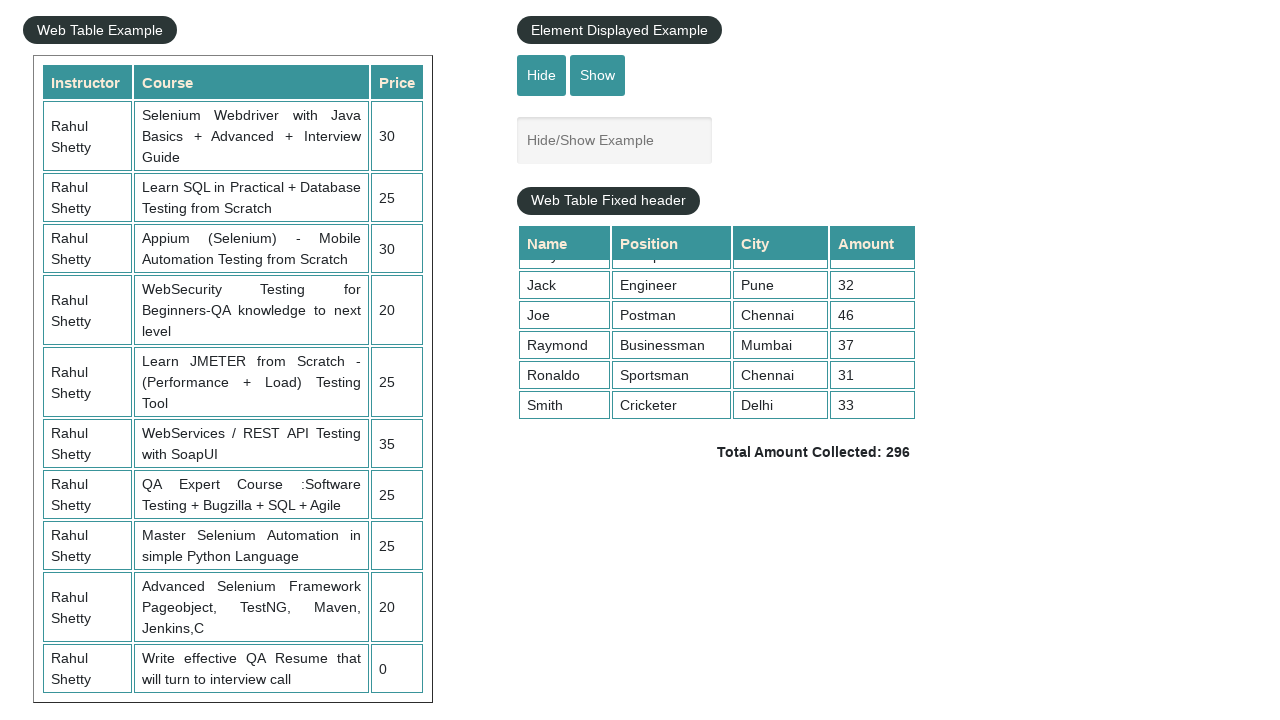

Table data loaded and visible
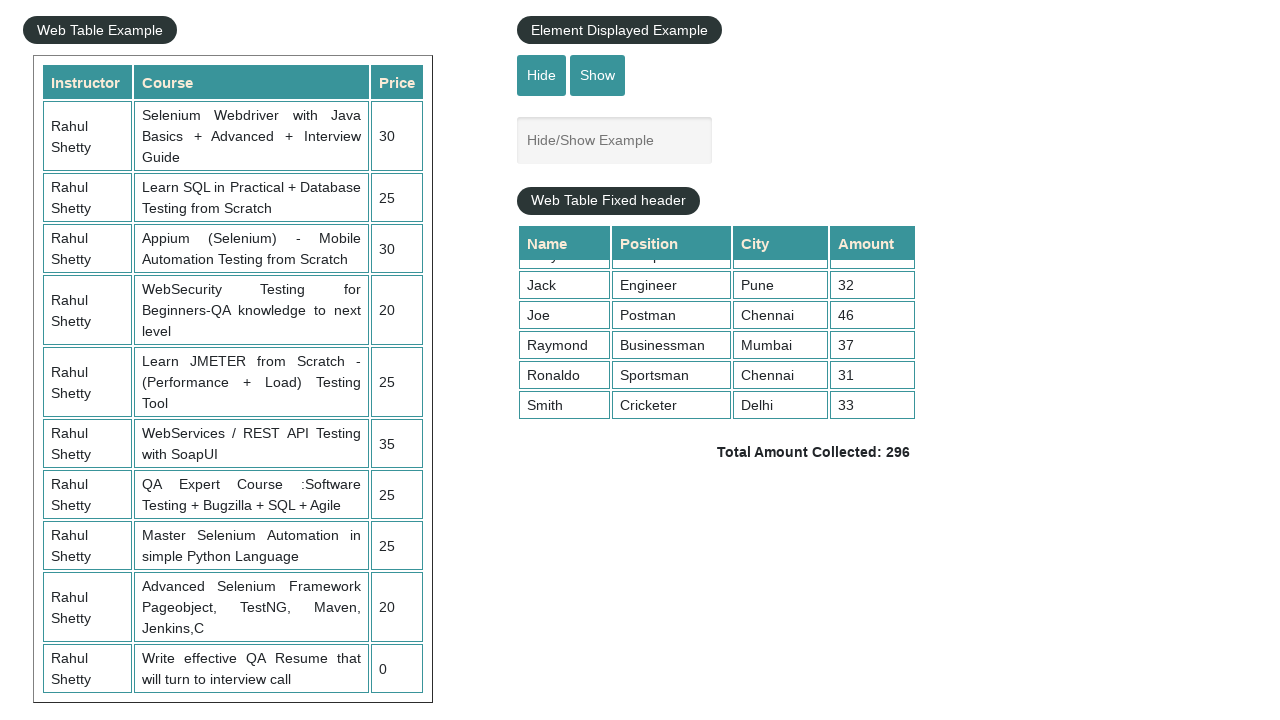

Total amount element is present in the scrollable table
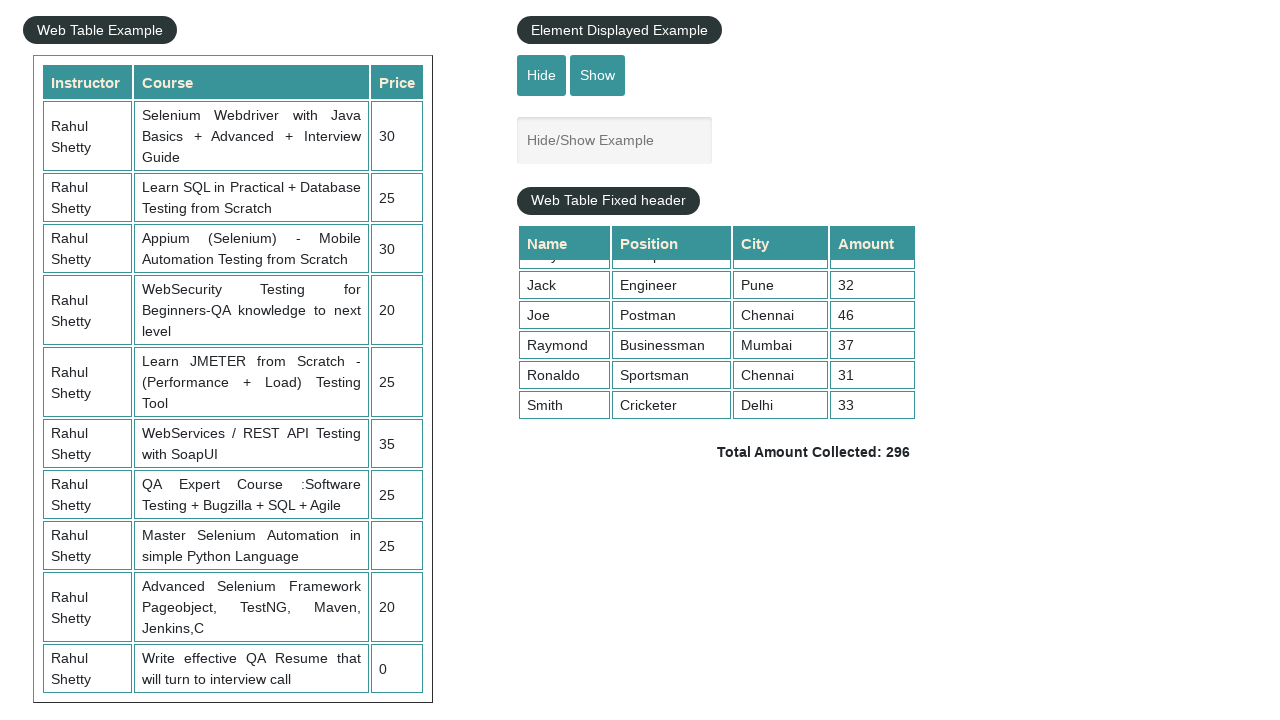

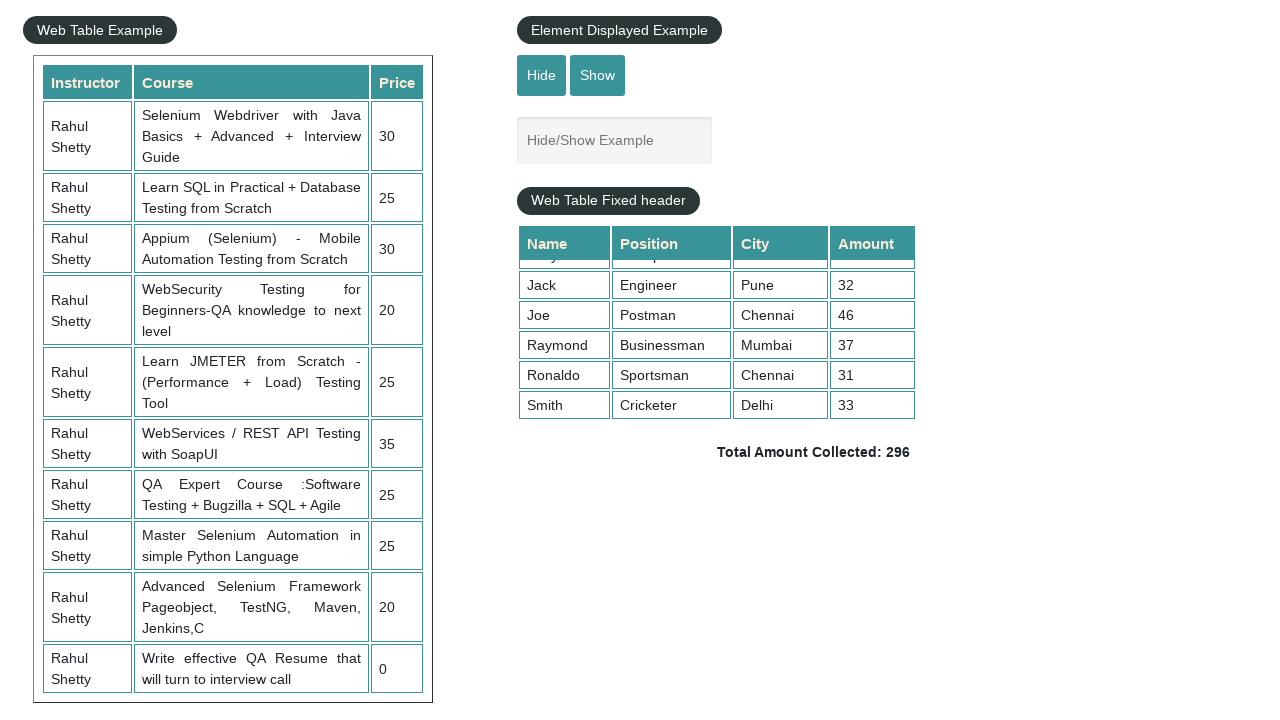